Tests clicking a button that triggers a confirm popup, dismissing it, and verifying the denial message

Starting URL: https://kristinek.github.io/site/examples/al_and_pu

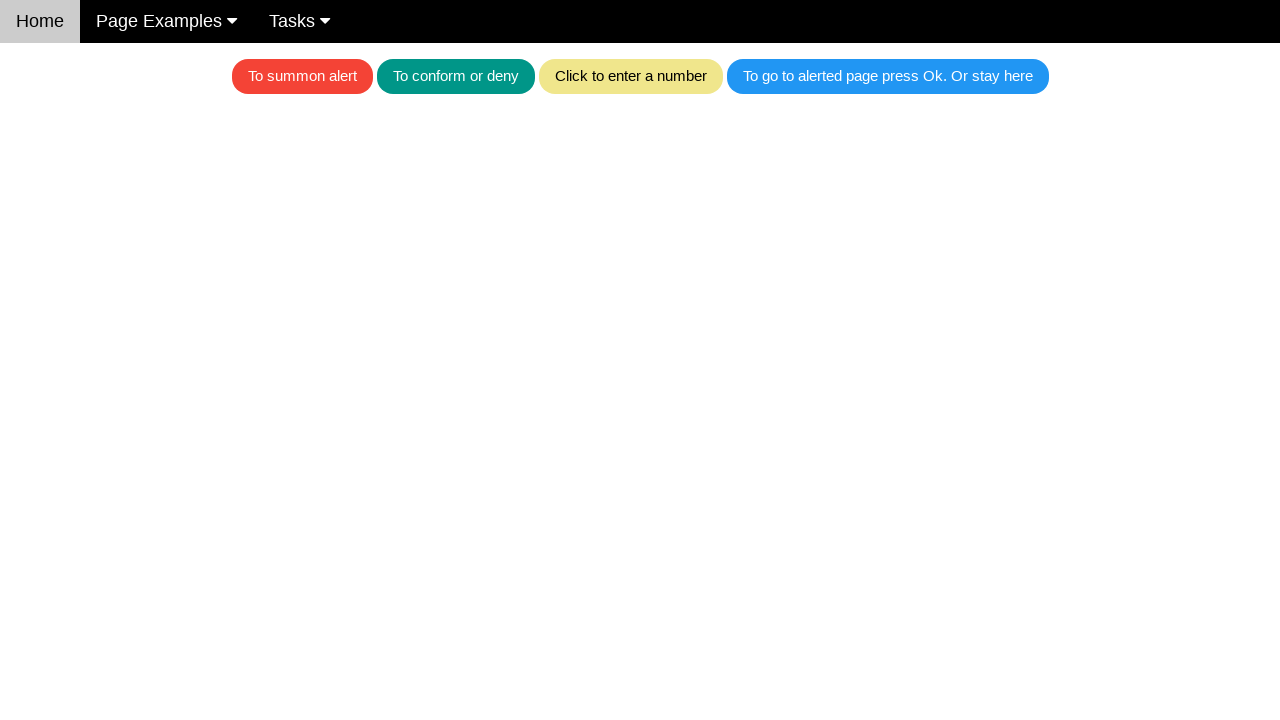

Set up dialog handler to dismiss confirm popup
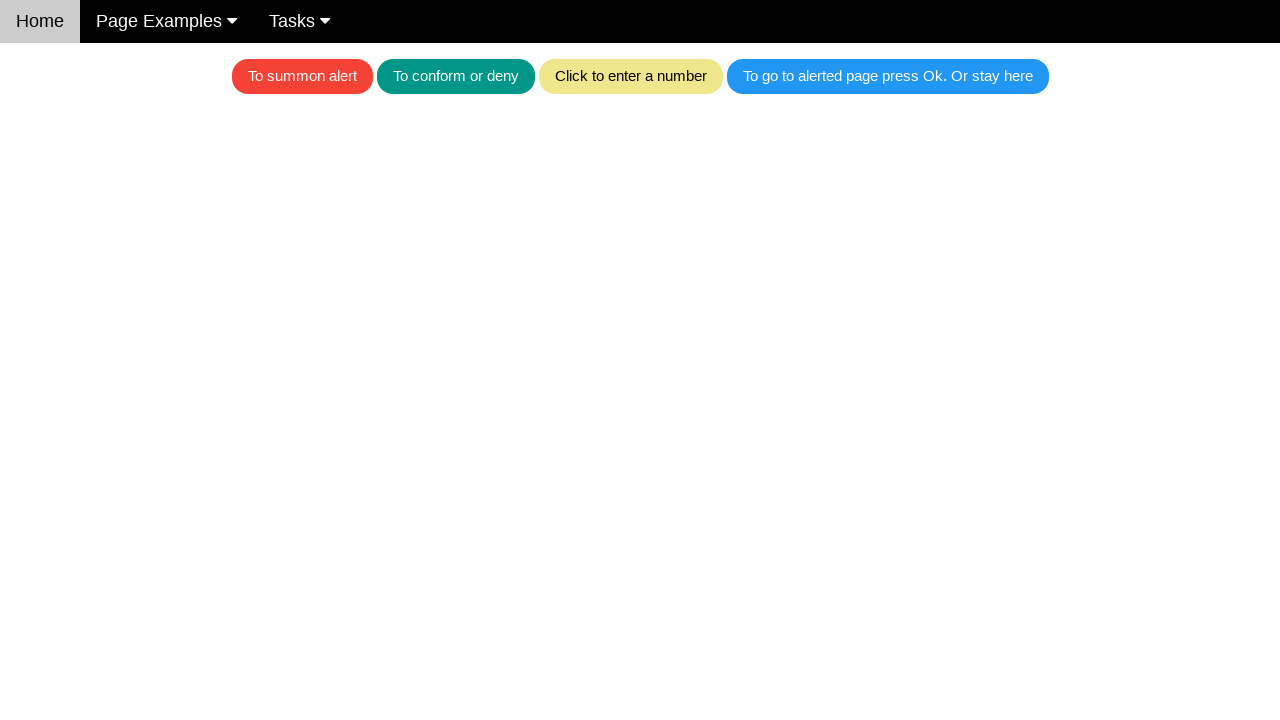

Clicked teal button to trigger confirm popup at (456, 76) on .w3-teal
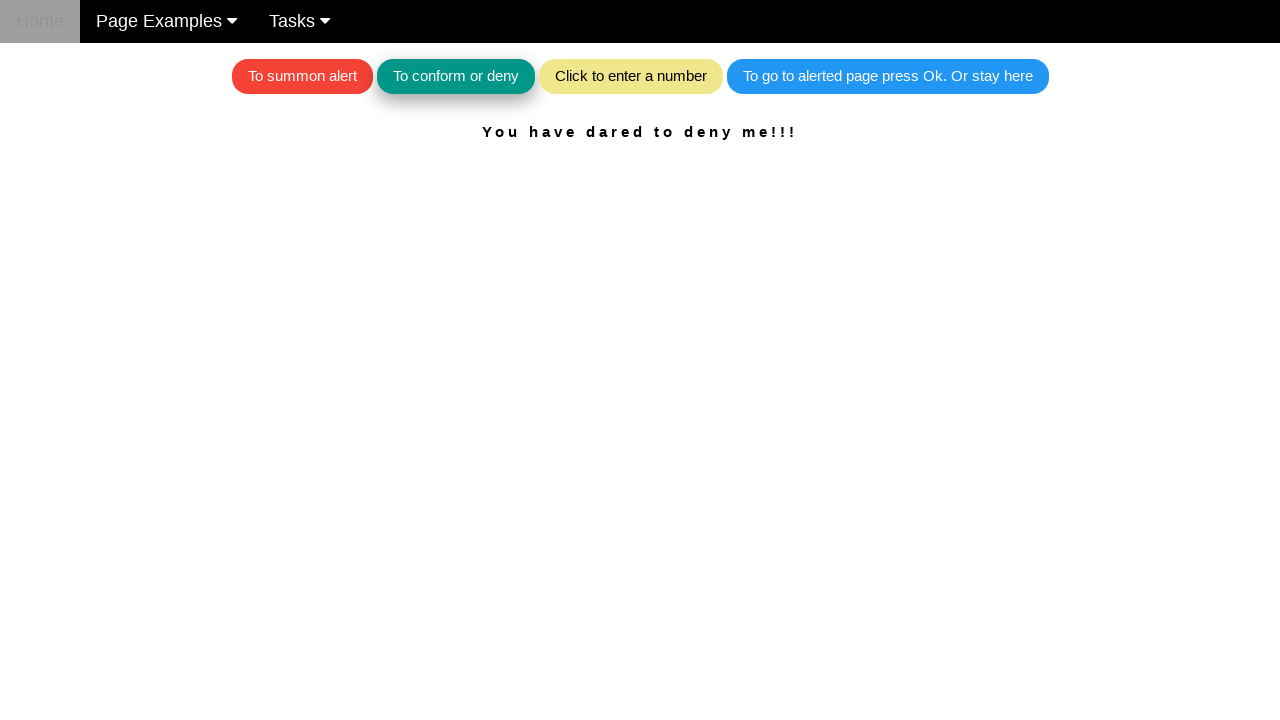

Waited for result message element to load
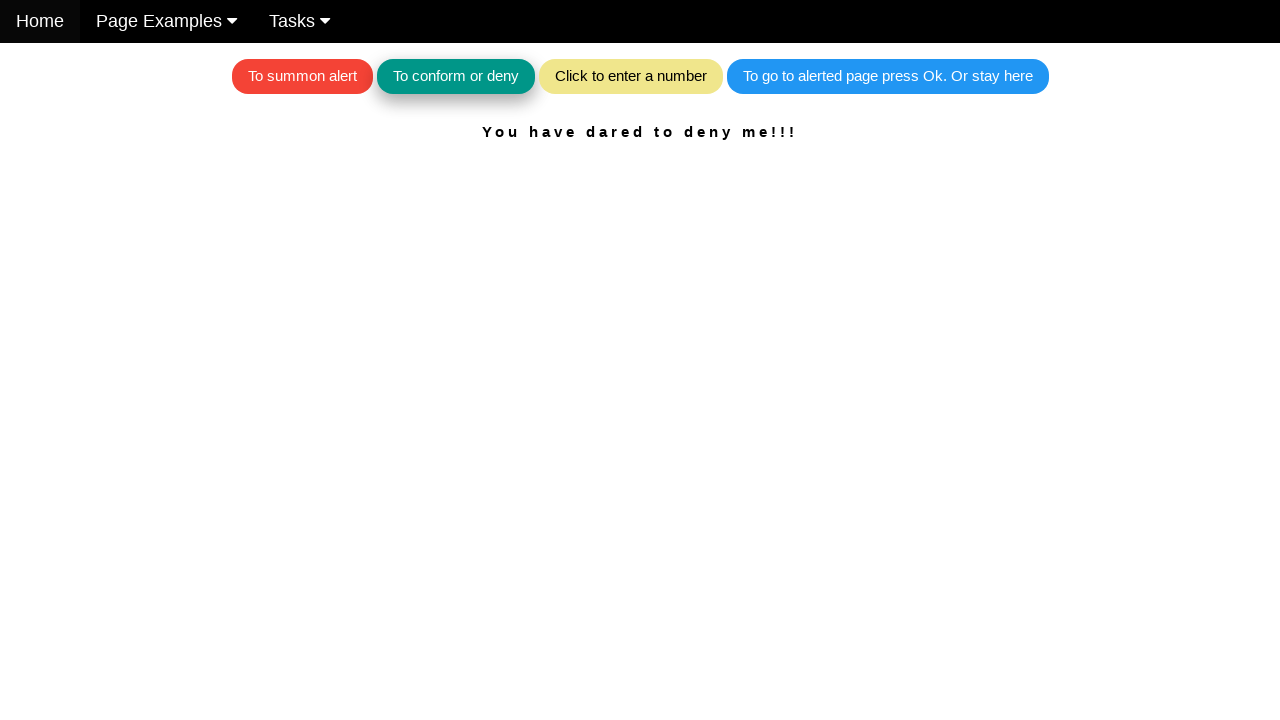

Retrieved result text content
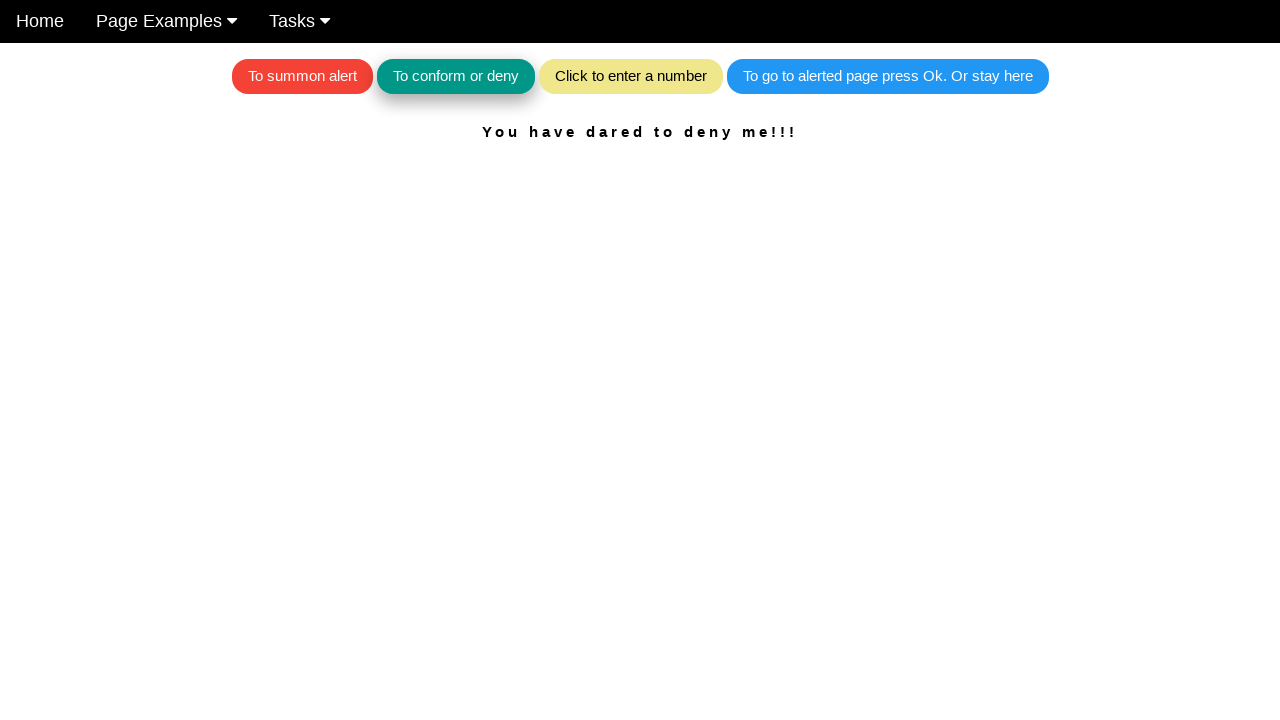

Verified denial message: 'You have dared to deny me!!!'
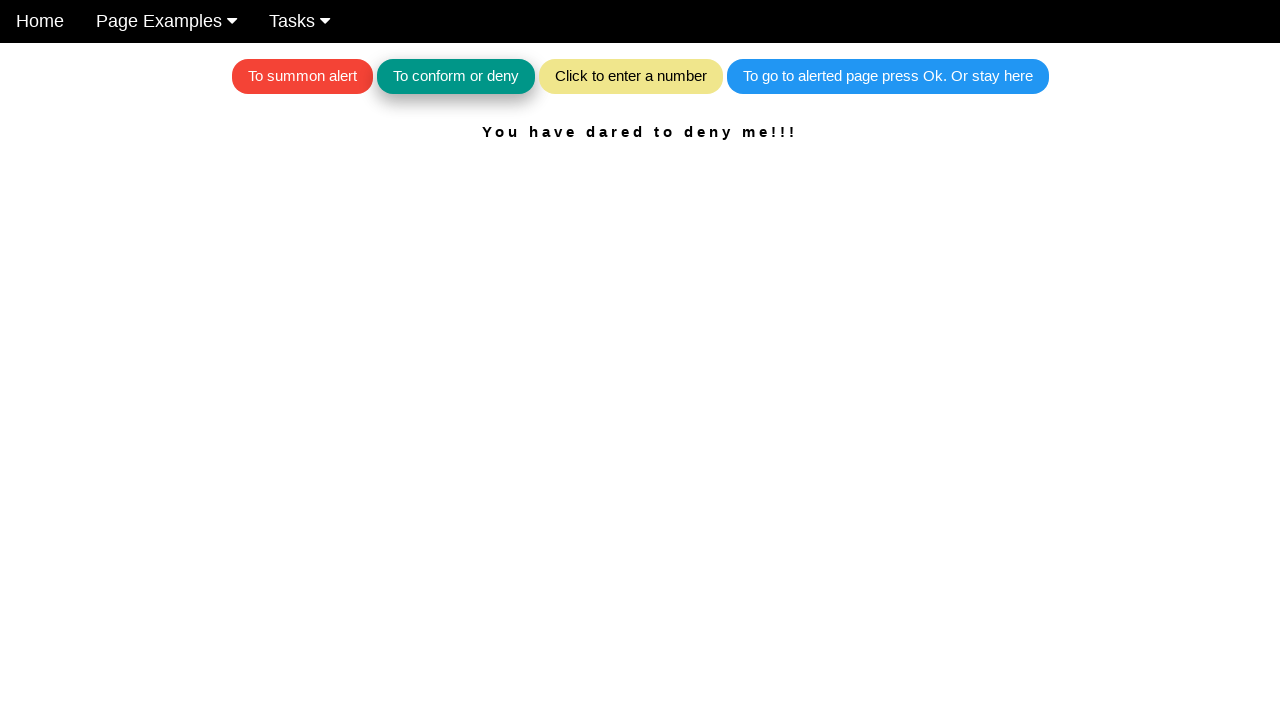

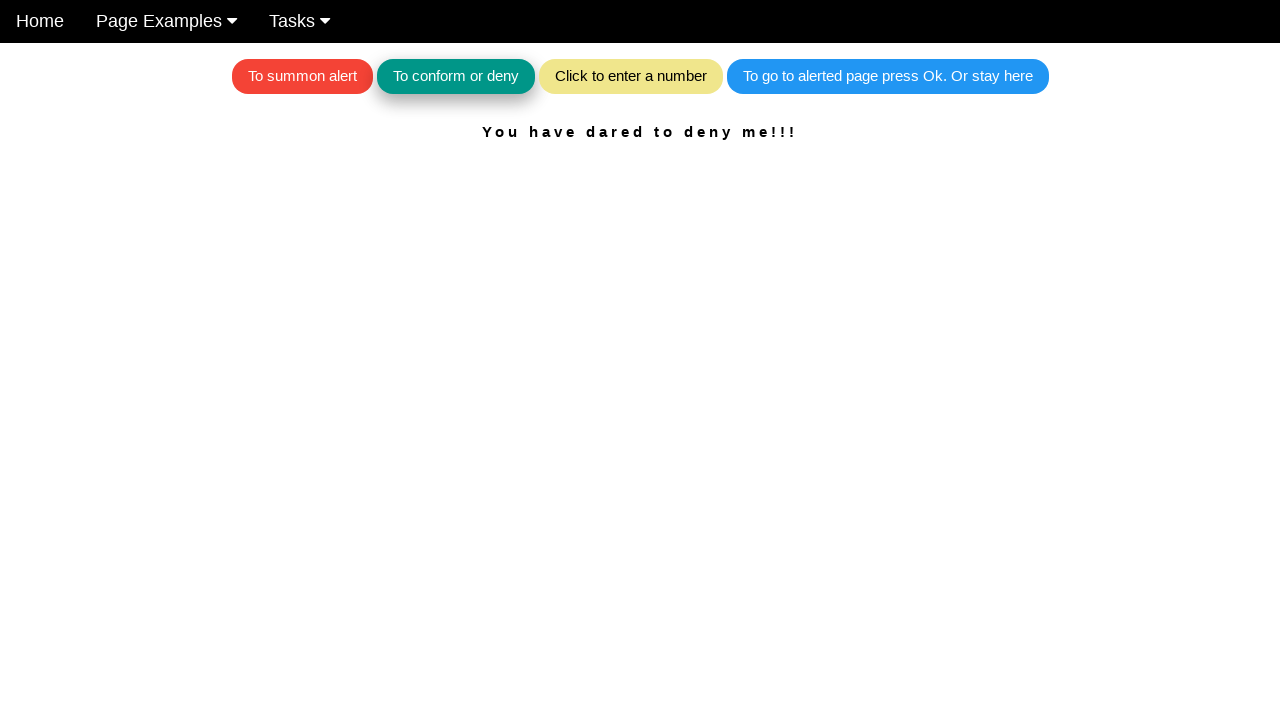